Tests hover functionality by navigating to the Hovers page, hovering over a user element, and verifying that the hidden username information becomes visible on hover.

Starting URL: https://the-internet.herokuapp.com/

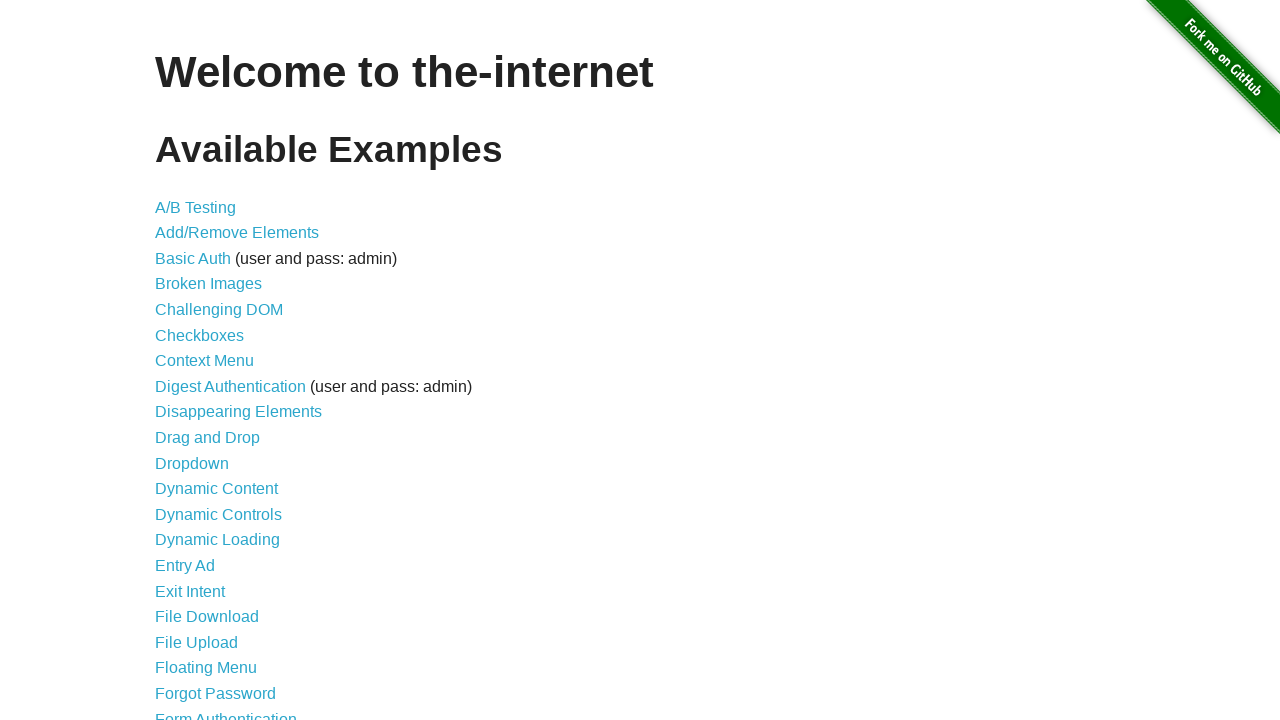

Clicked on Hovers link to navigate to the hovers page at (180, 360) on a:text('Hovers')
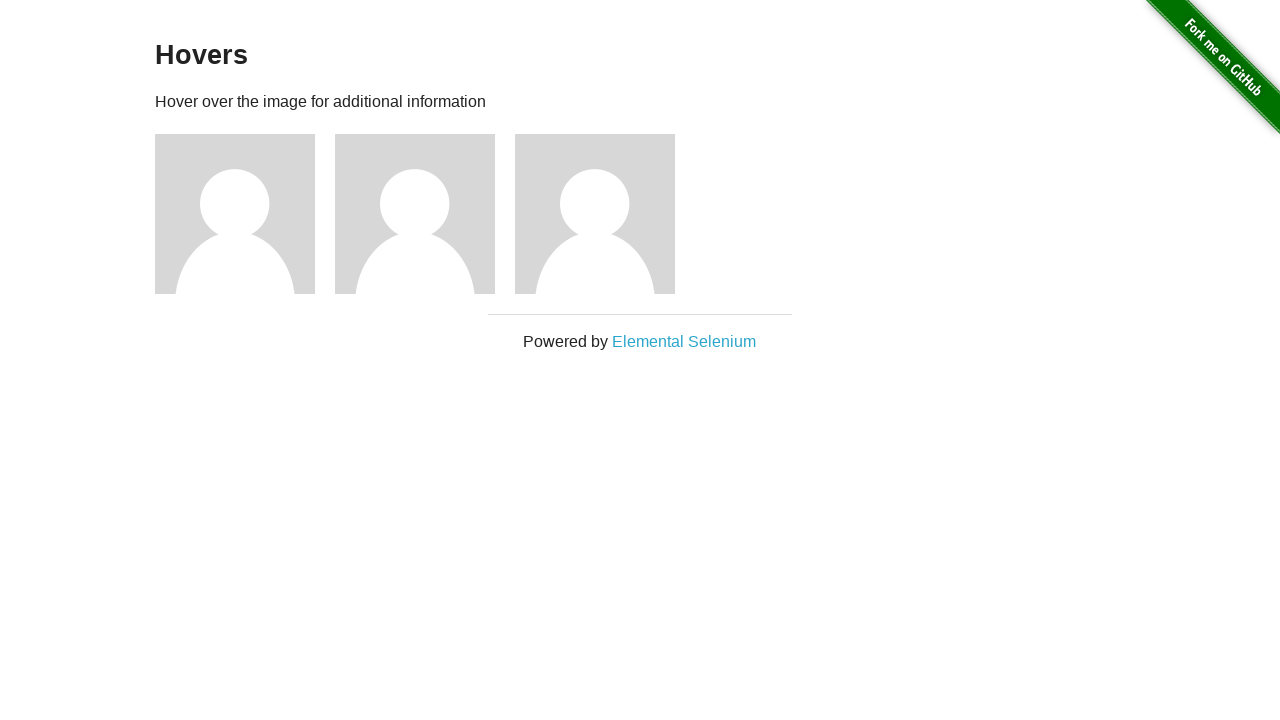

Hovers page header loaded and is visible
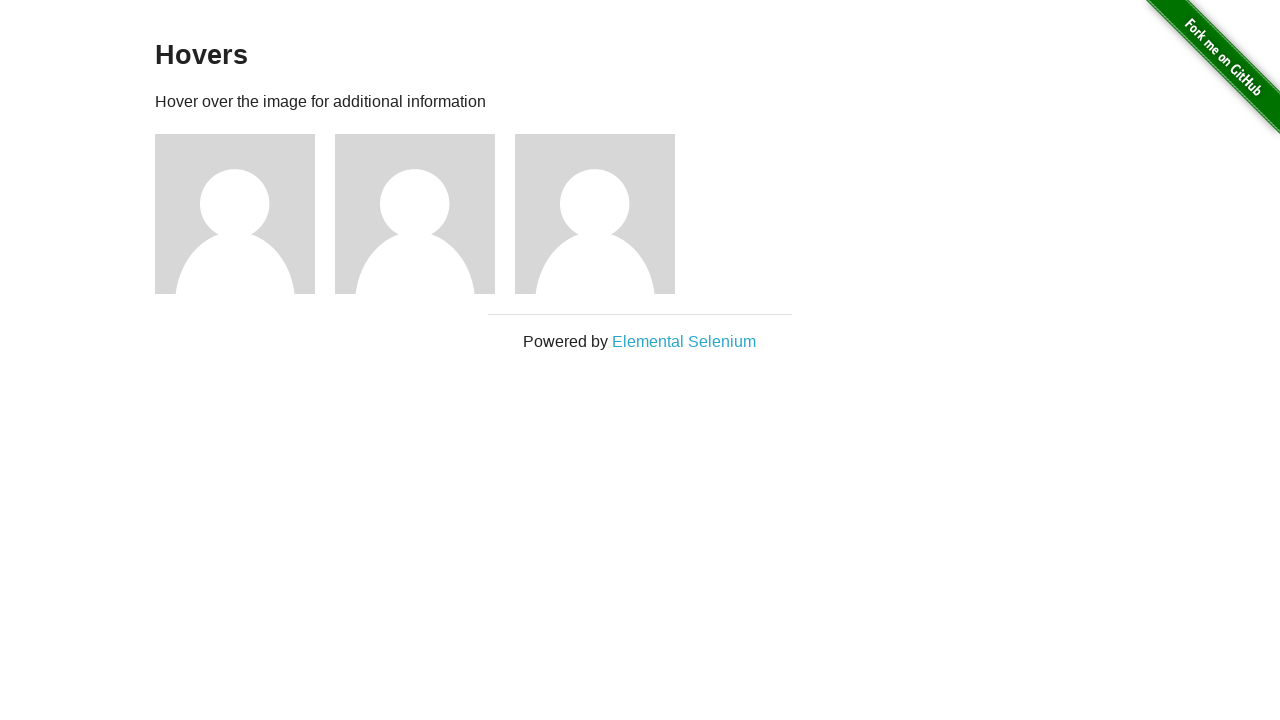

Located the second user element
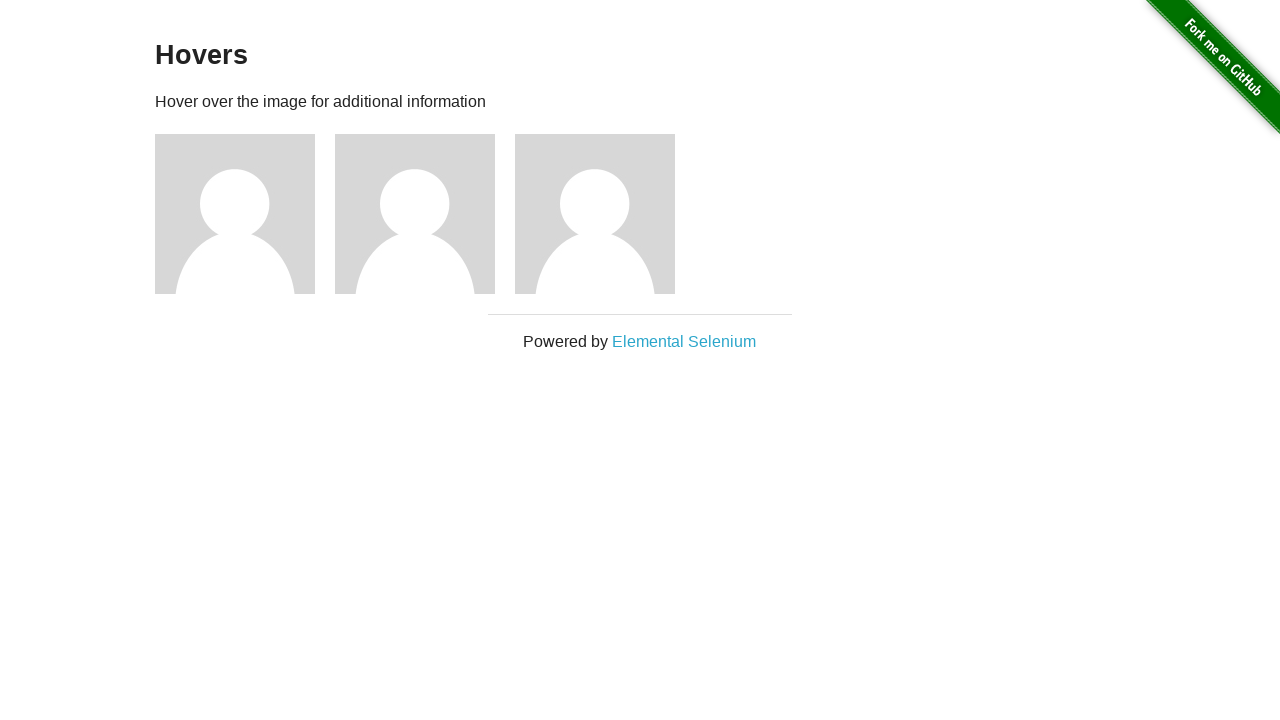

Hovered over the second user element to reveal hidden information at (425, 214) on xpath=//*[@class='example']/div[2]
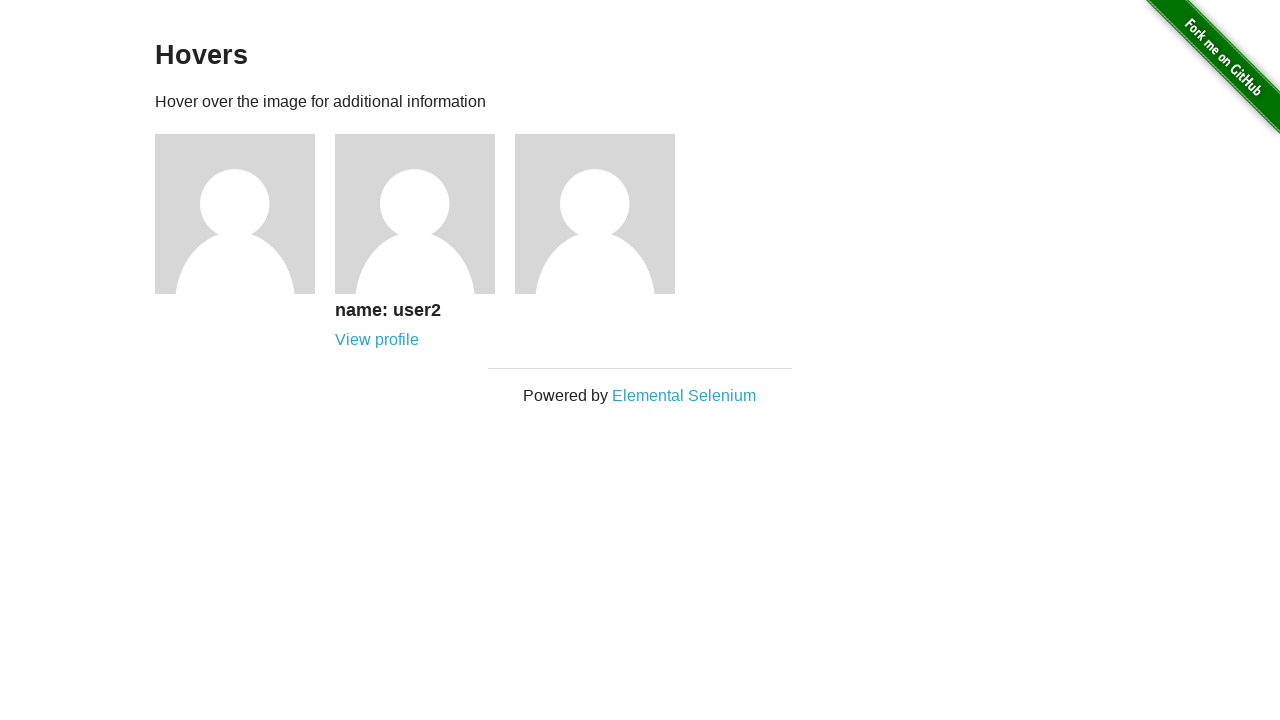

Username 'name: user2' appeared after hover, confirming hover functionality works
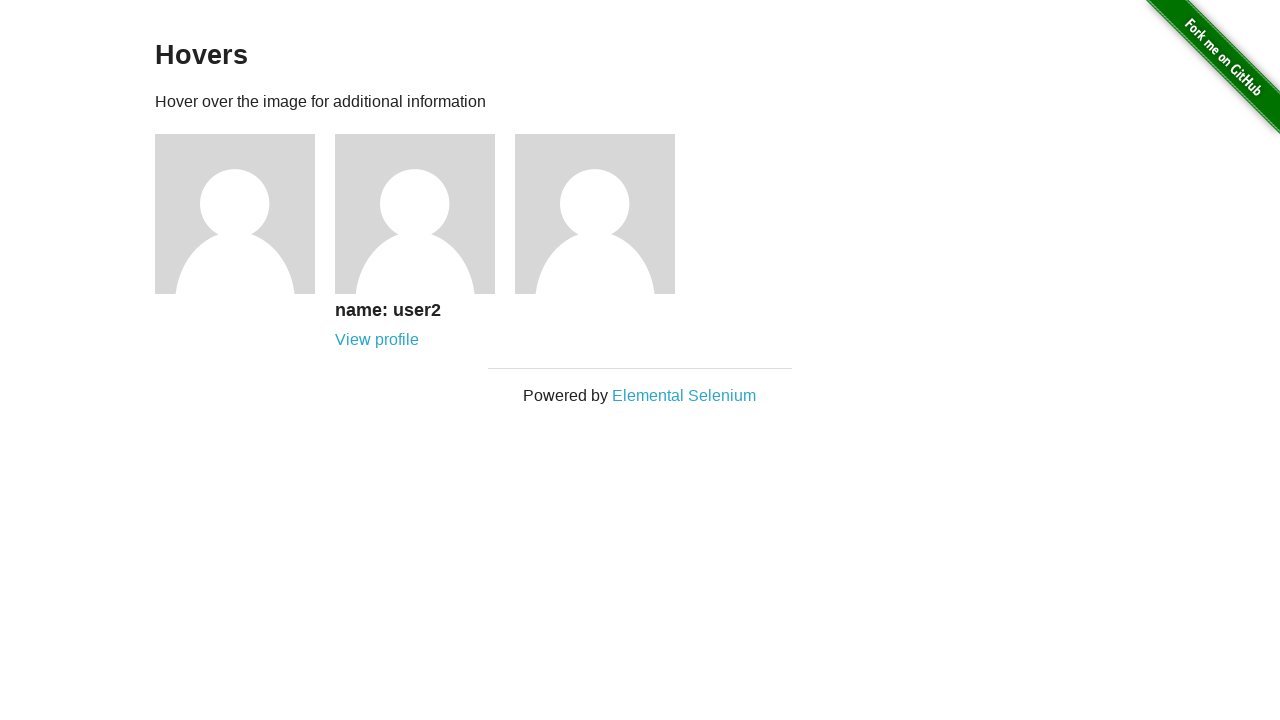

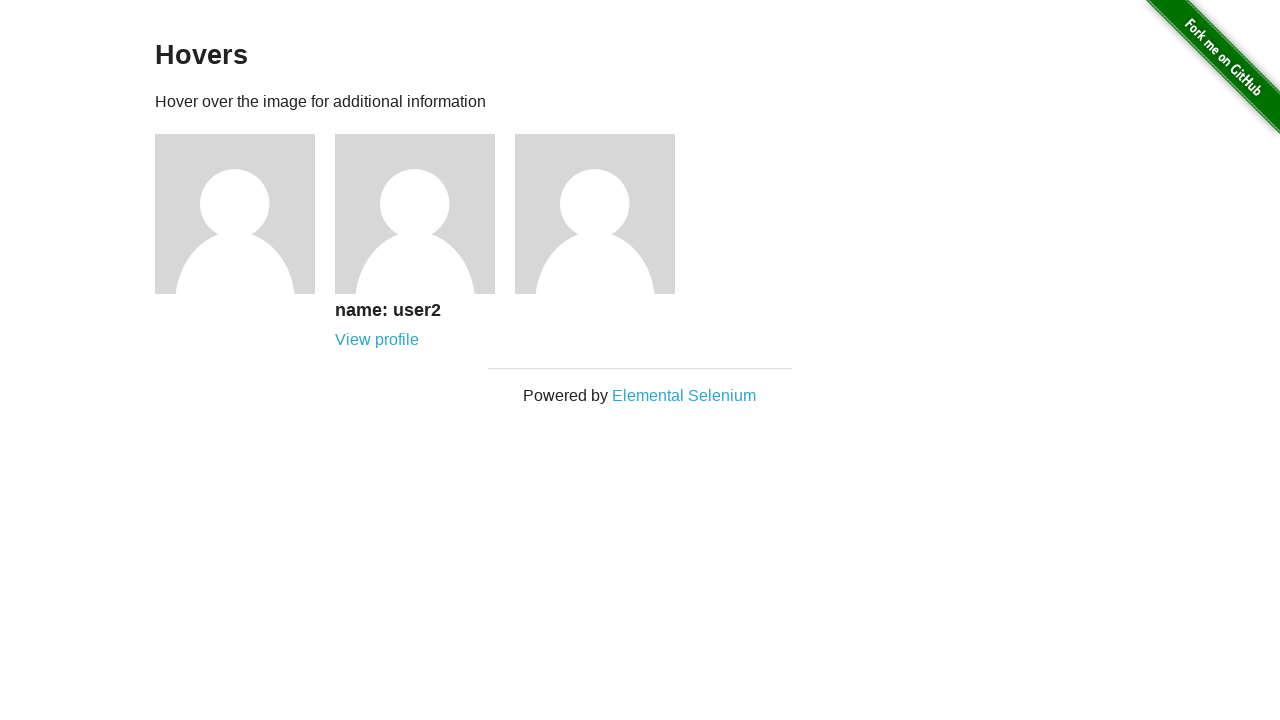